Tests the horizontal slider functionality on the-internet.herokuapp.com by navigating to the slider page, validating the page header, and moving the slider using keyboard arrow keys.

Starting URL: https://the-internet.herokuapp.com/

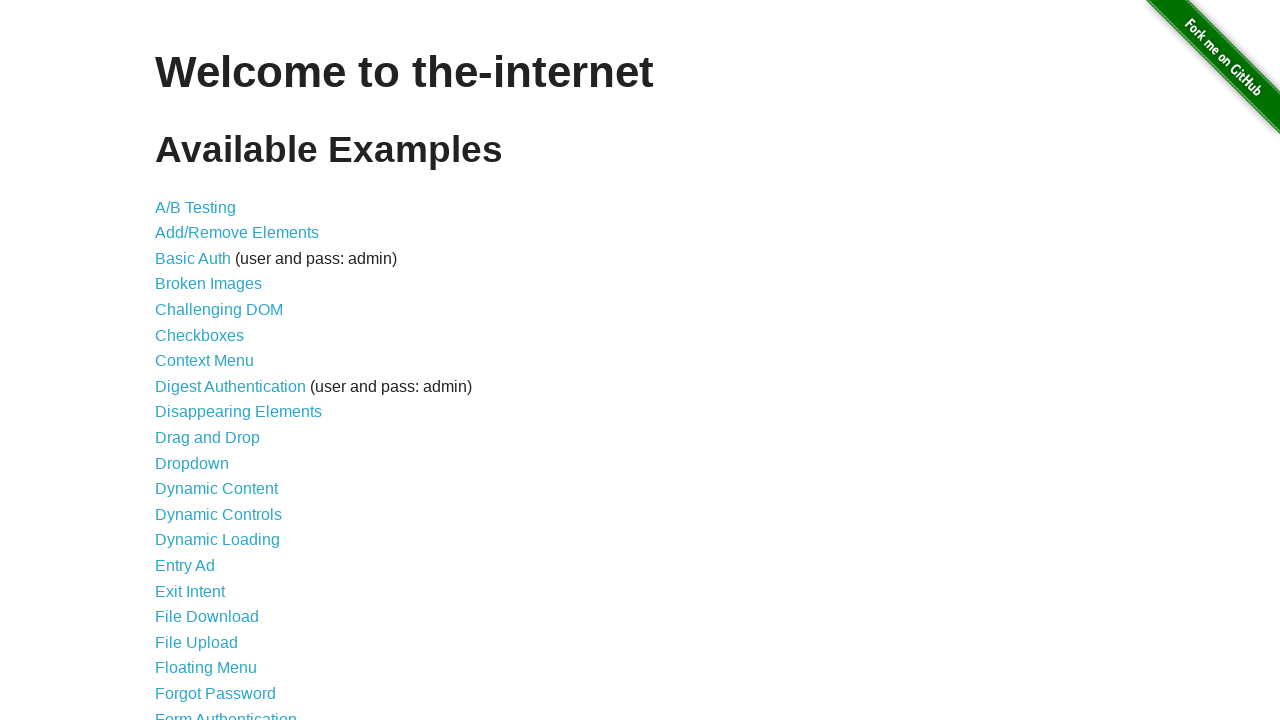

Clicked on Horizontal Slider link from landing page at (214, 361) on a[href='/horizontal_slider']
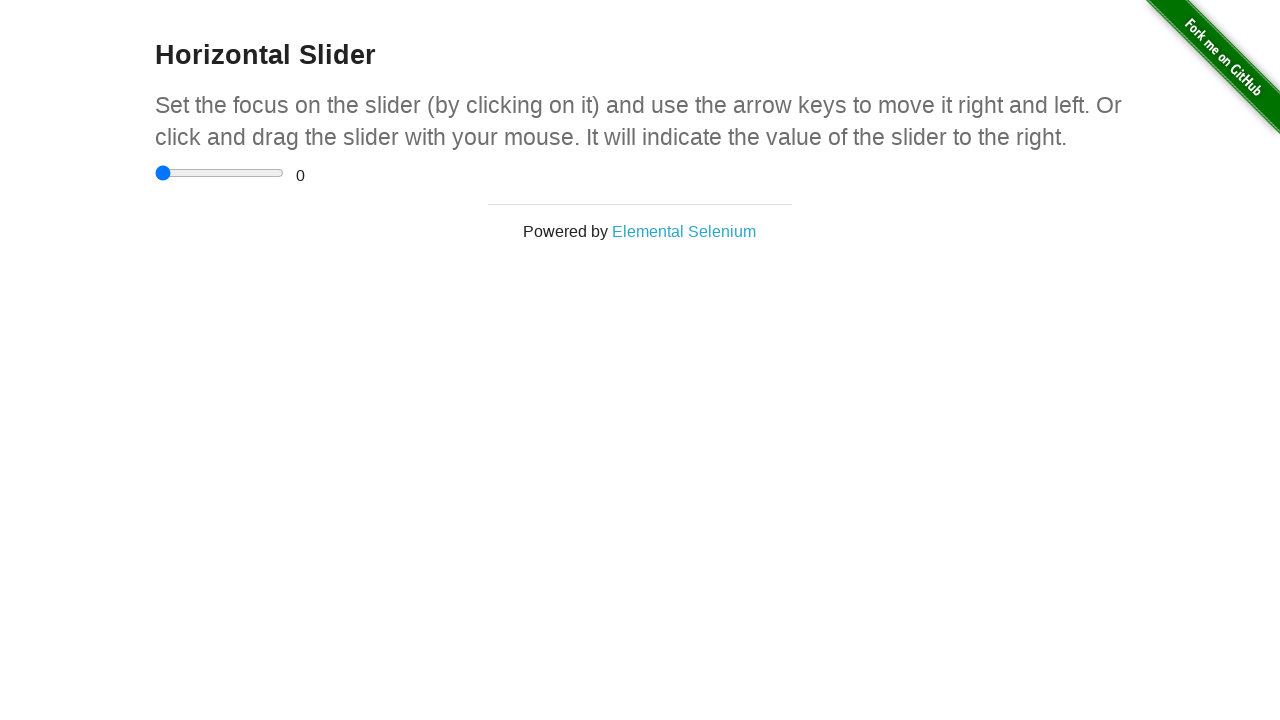

Horizontal slider page loaded (h3 header visible)
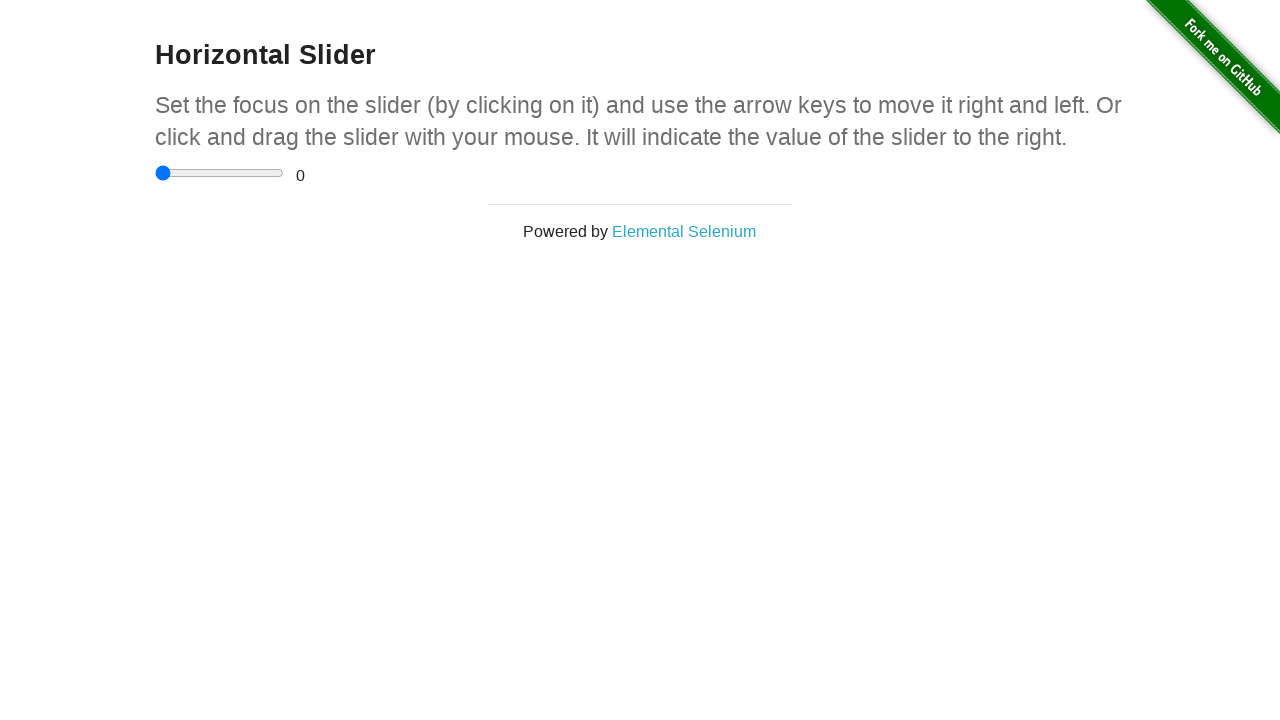

Validated page URL contains /horizontal_slider
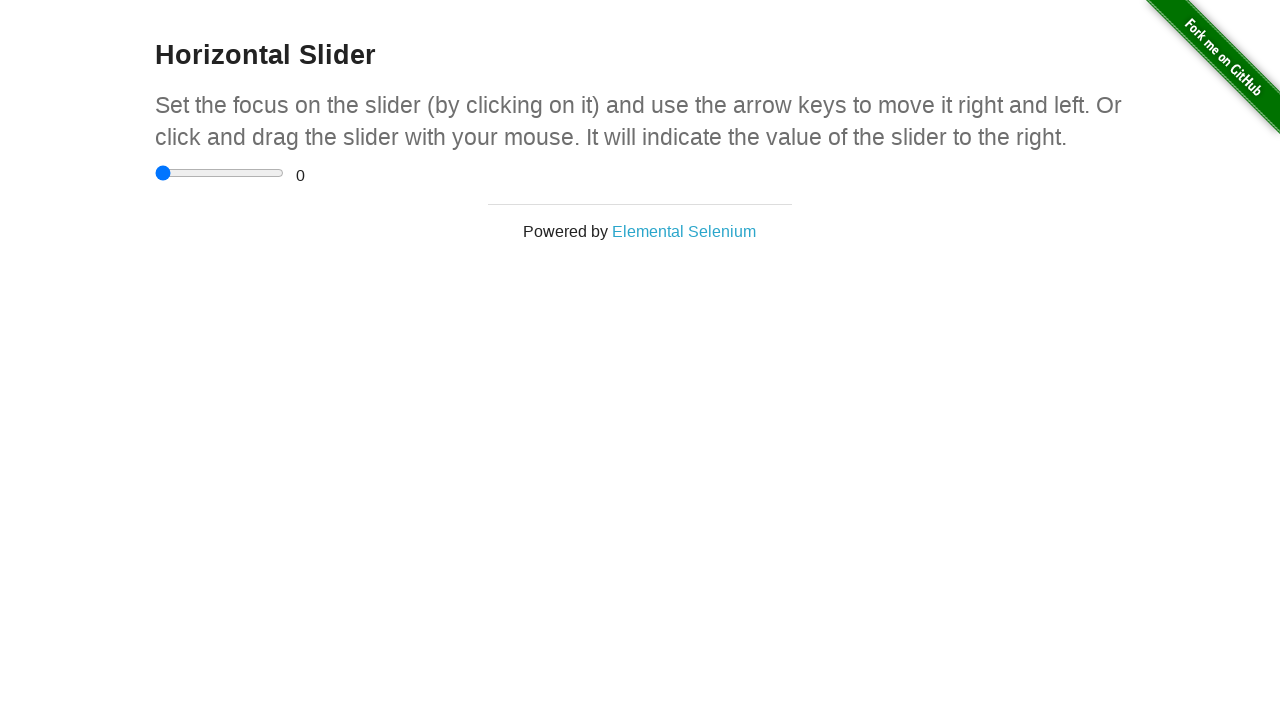

Validated header is visible
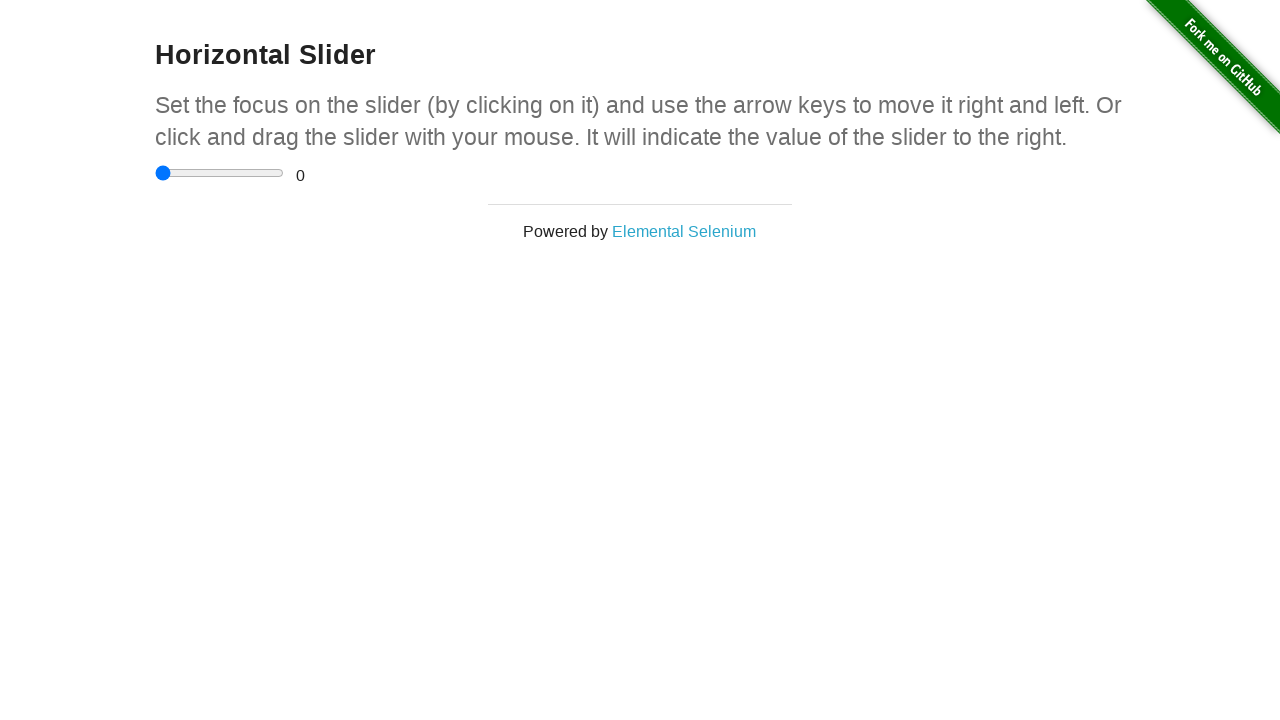

Validated header text is 'Horizontal Slider'
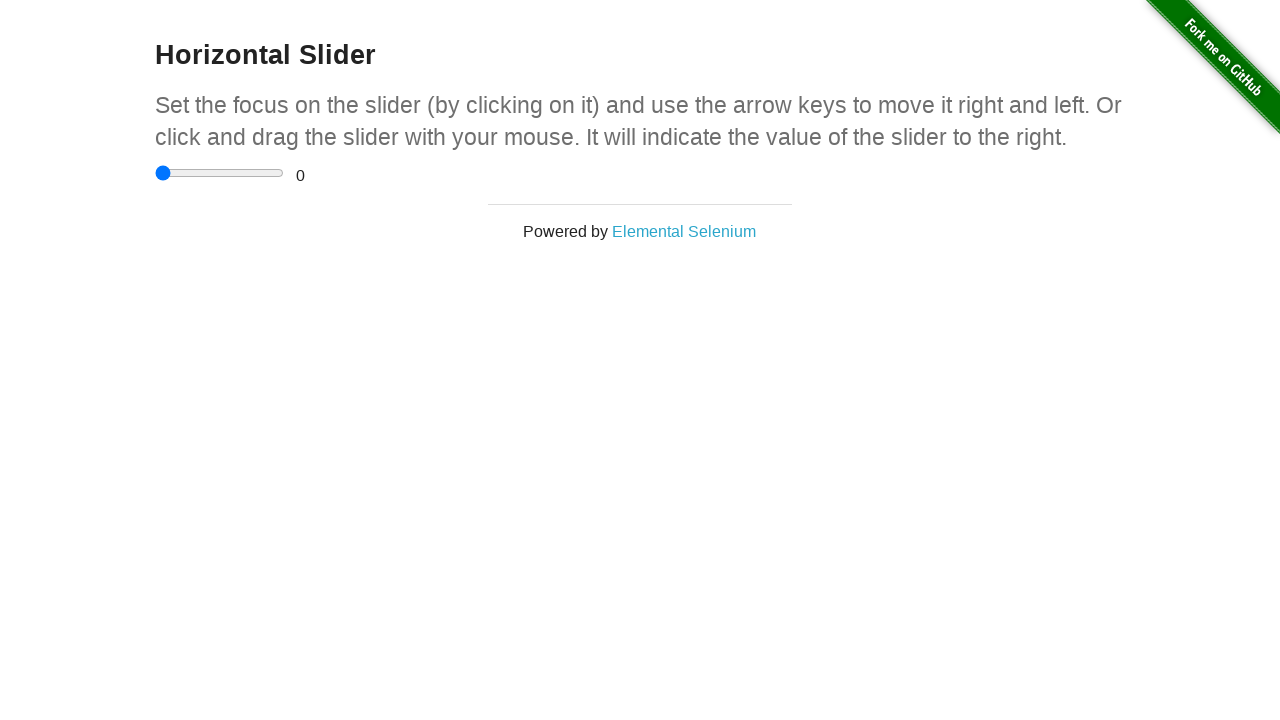

Located slider element
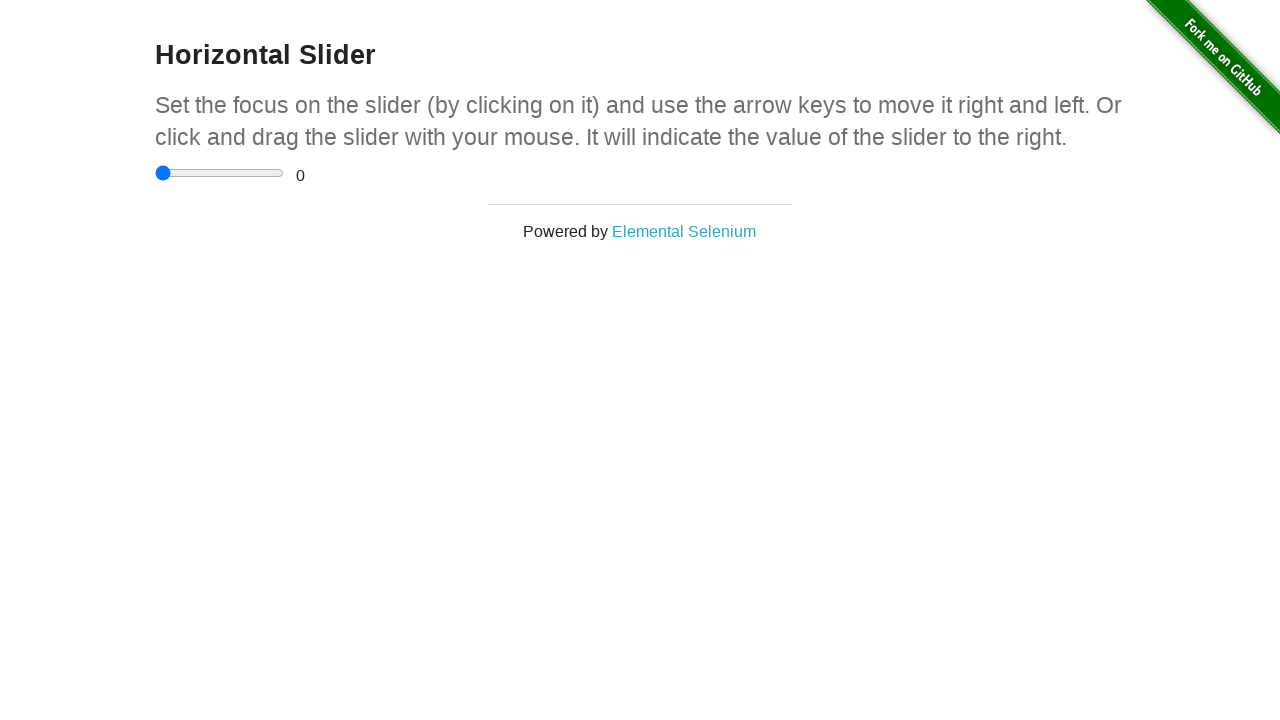

Focused on slider element on input[type='range']
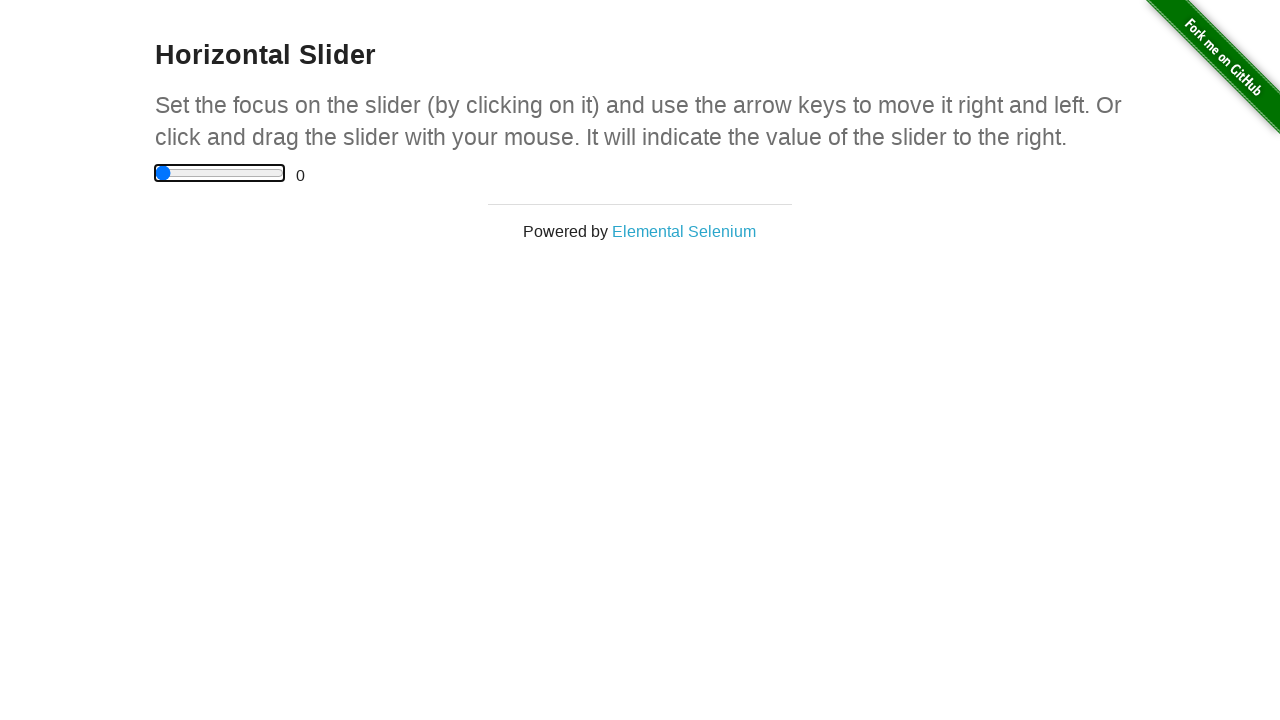

Pressed ArrowRight on slider (move 1/11) on input[type='range']
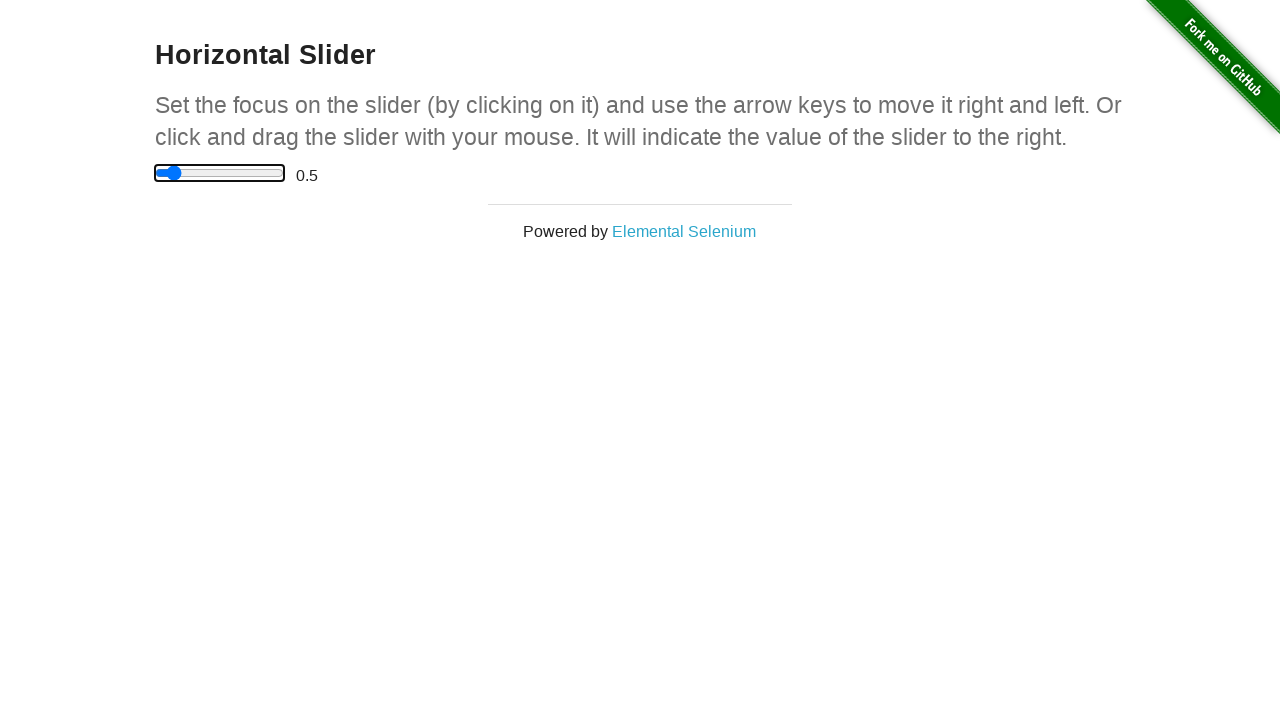

Pressed ArrowRight on slider (move 2/11) on input[type='range']
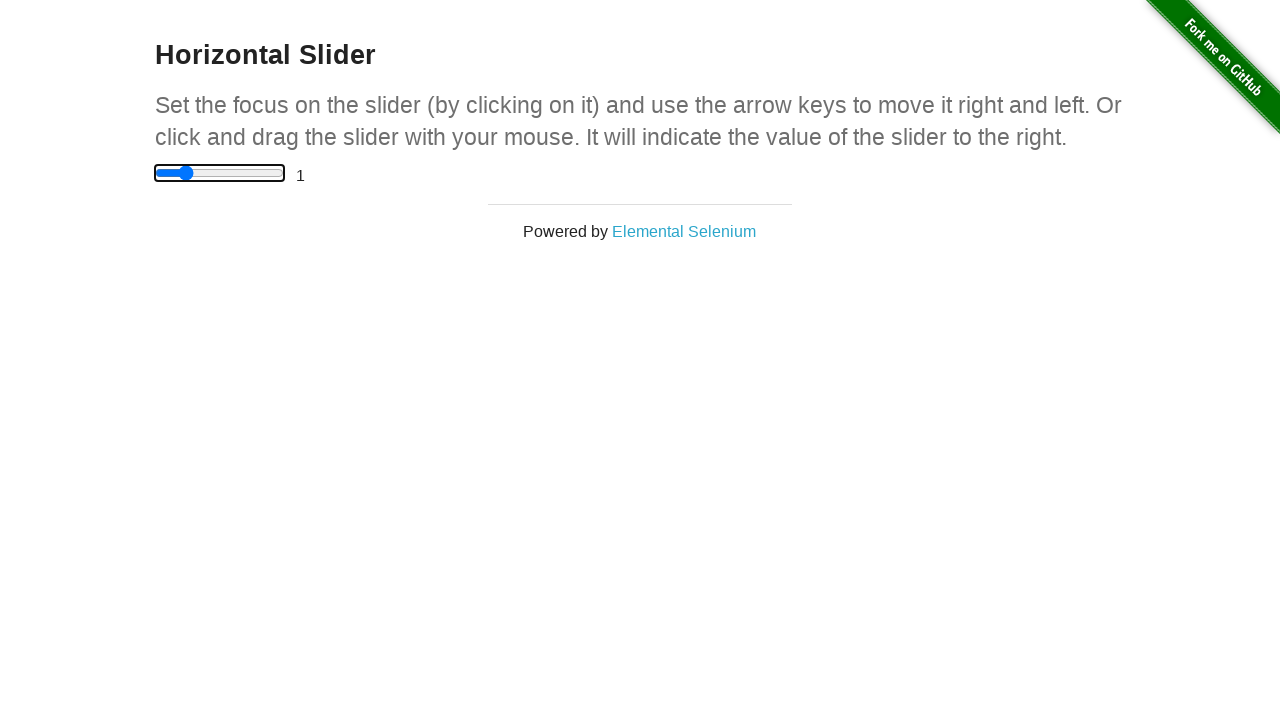

Pressed ArrowRight on slider (move 3/11) on input[type='range']
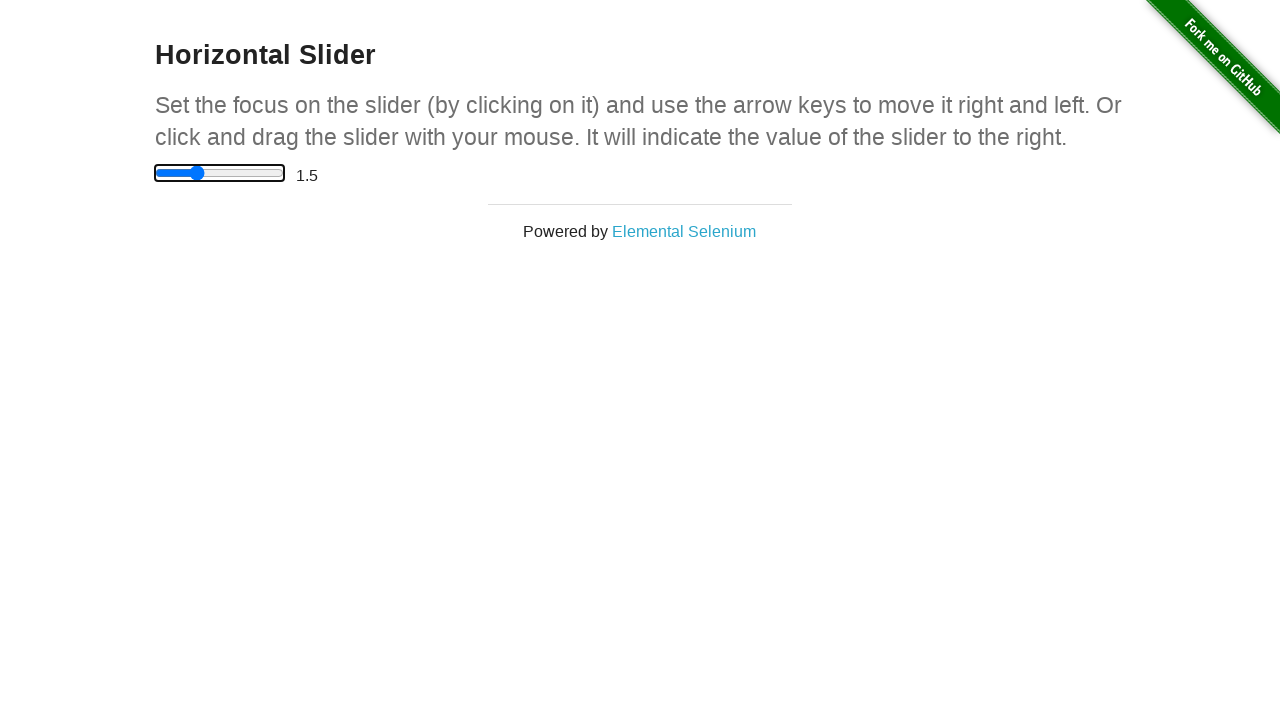

Pressed ArrowRight on slider (move 4/11) on input[type='range']
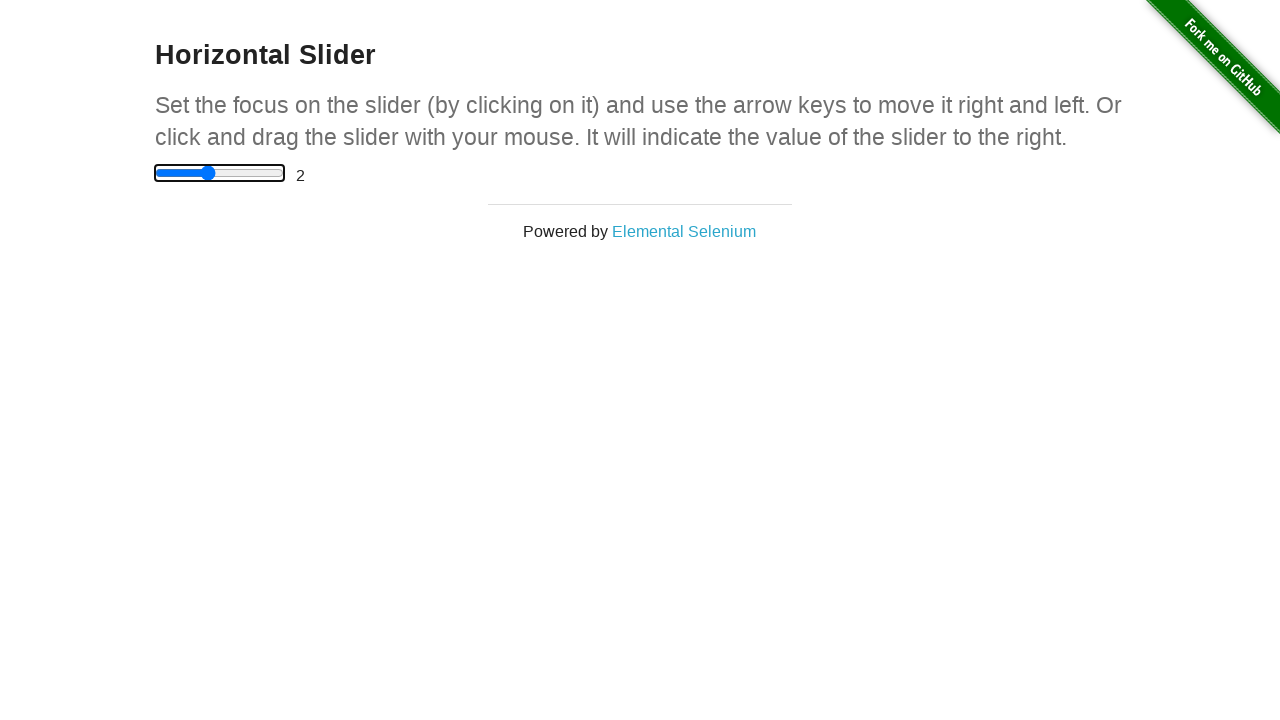

Pressed ArrowRight on slider (move 5/11) on input[type='range']
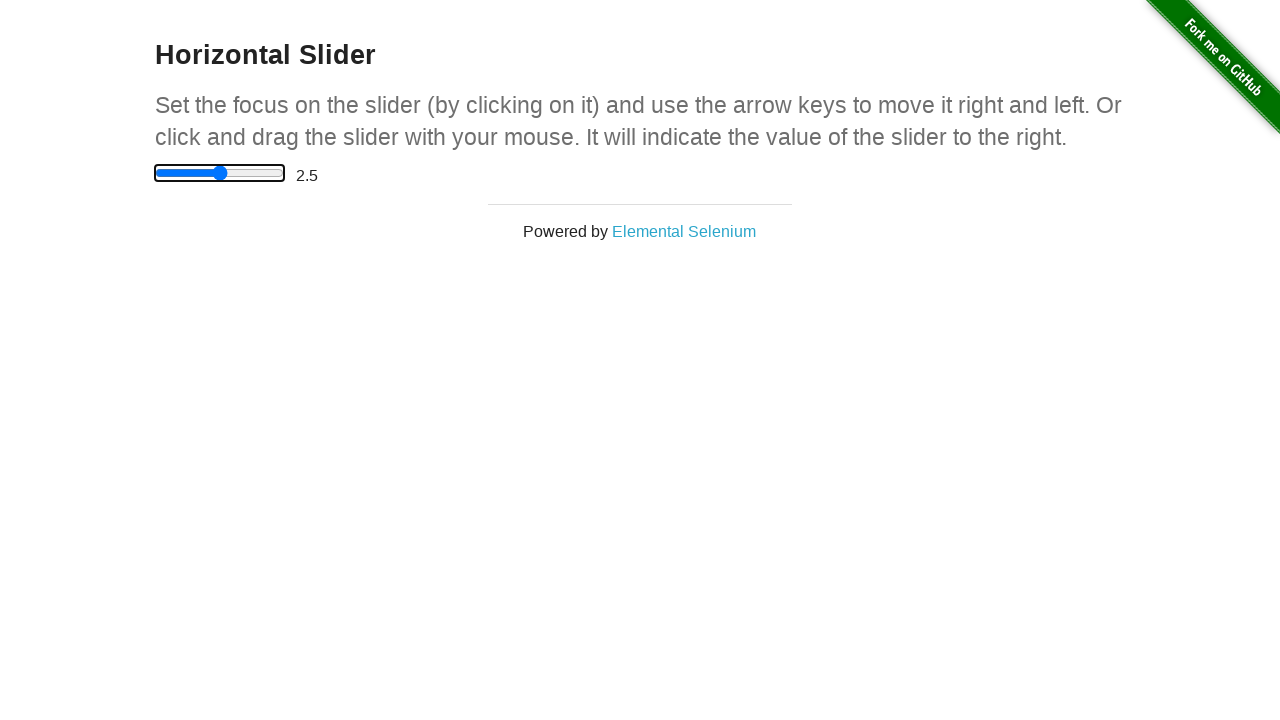

Pressed ArrowRight on slider (move 6/11) on input[type='range']
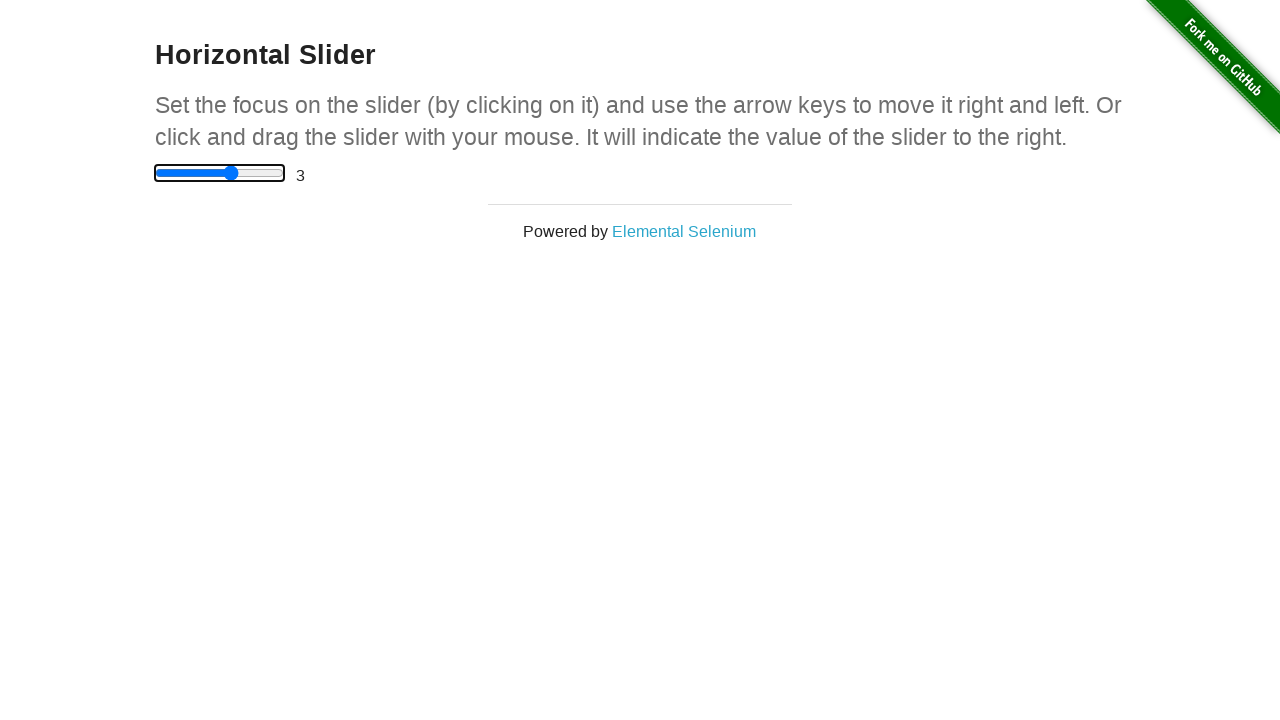

Pressed ArrowRight on slider (move 7/11) on input[type='range']
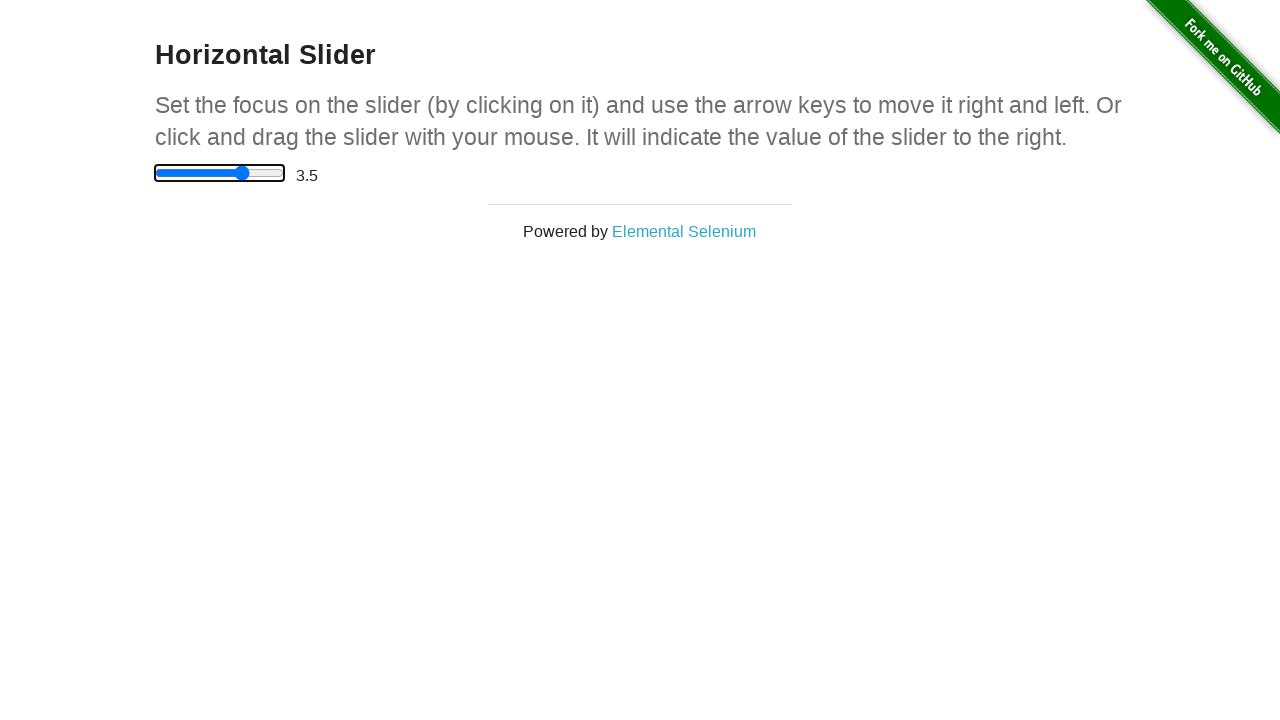

Pressed ArrowRight on slider (move 8/11) on input[type='range']
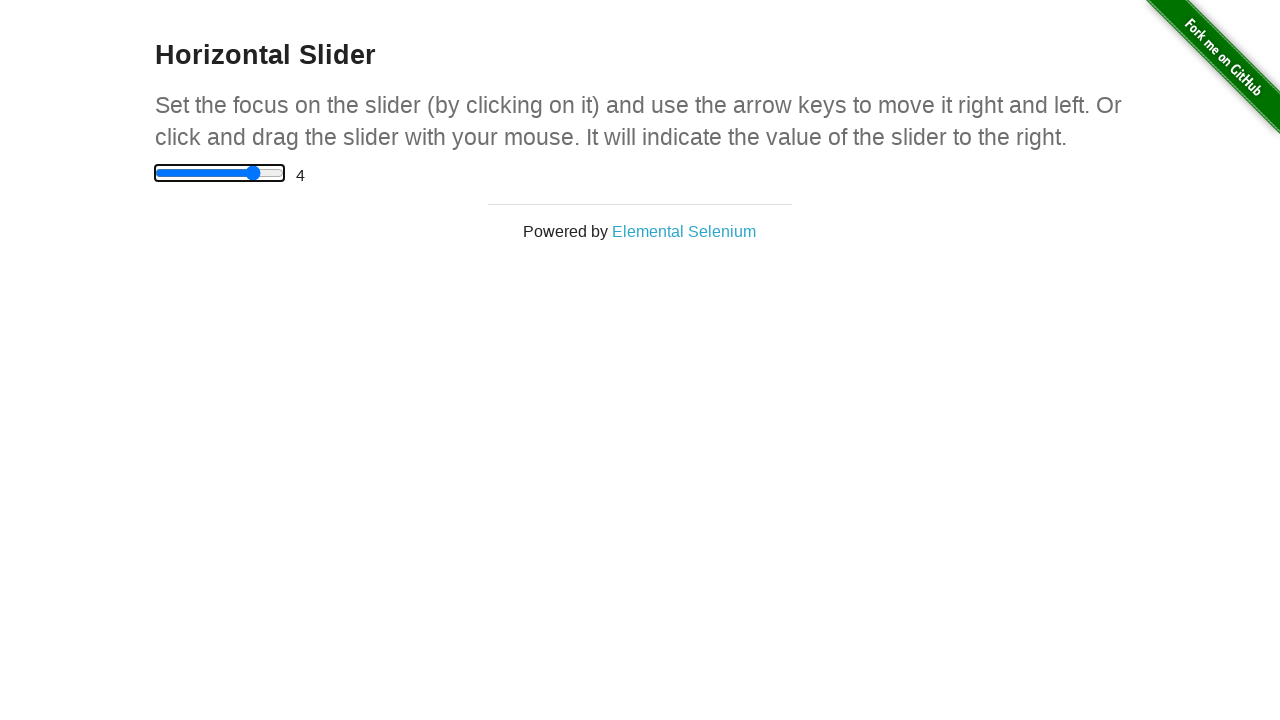

Pressed ArrowRight on slider (move 9/11) on input[type='range']
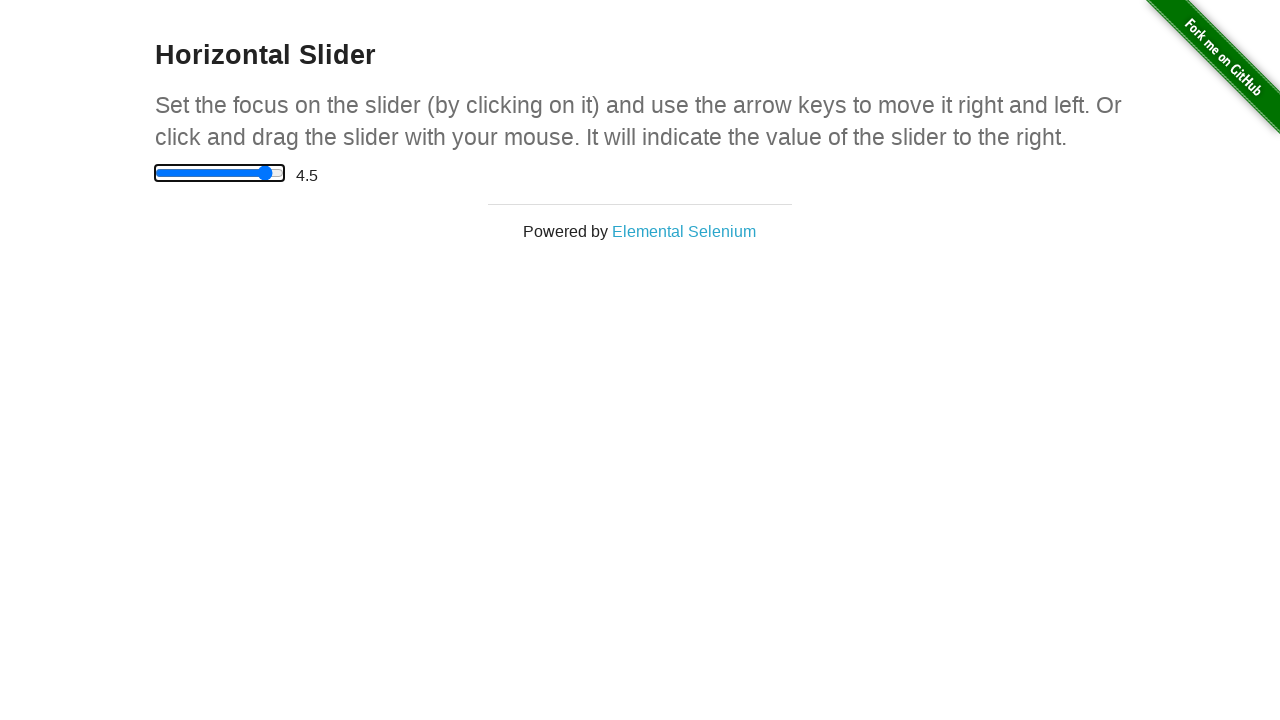

Pressed ArrowRight on slider (move 10/11) on input[type='range']
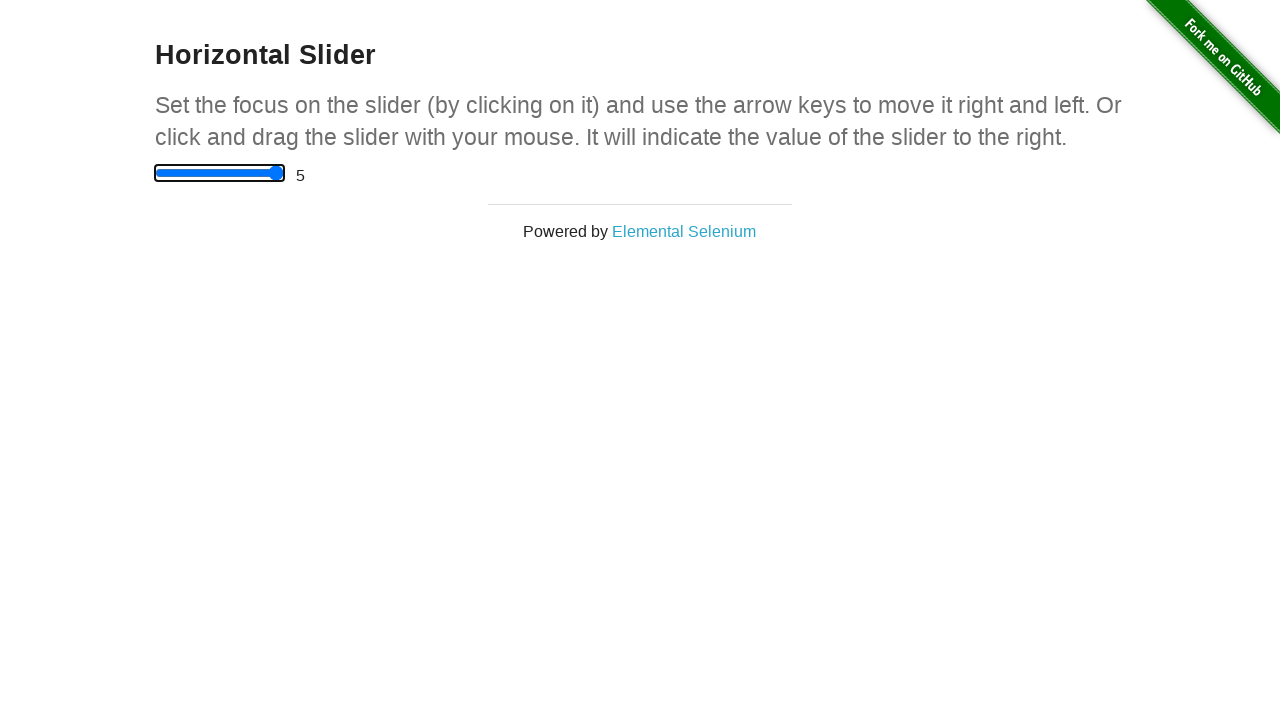

Pressed ArrowRight on slider (move 11/11) on input[type='range']
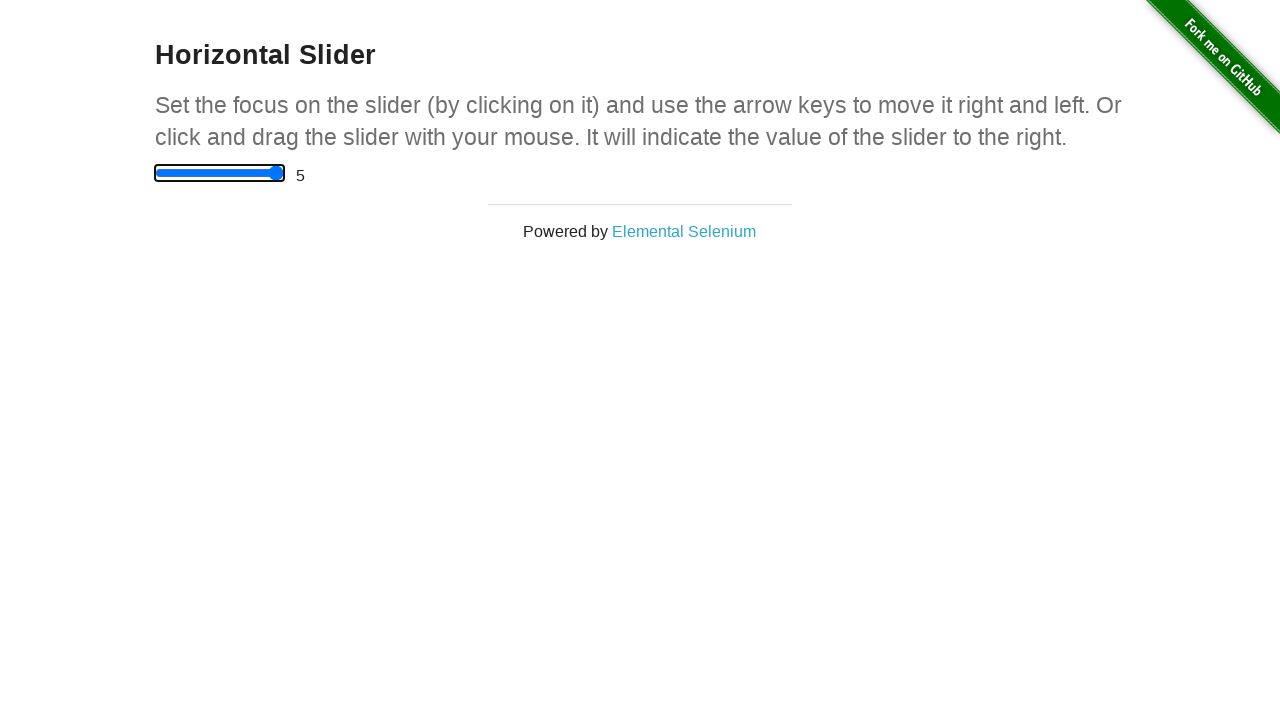

Located range value display element
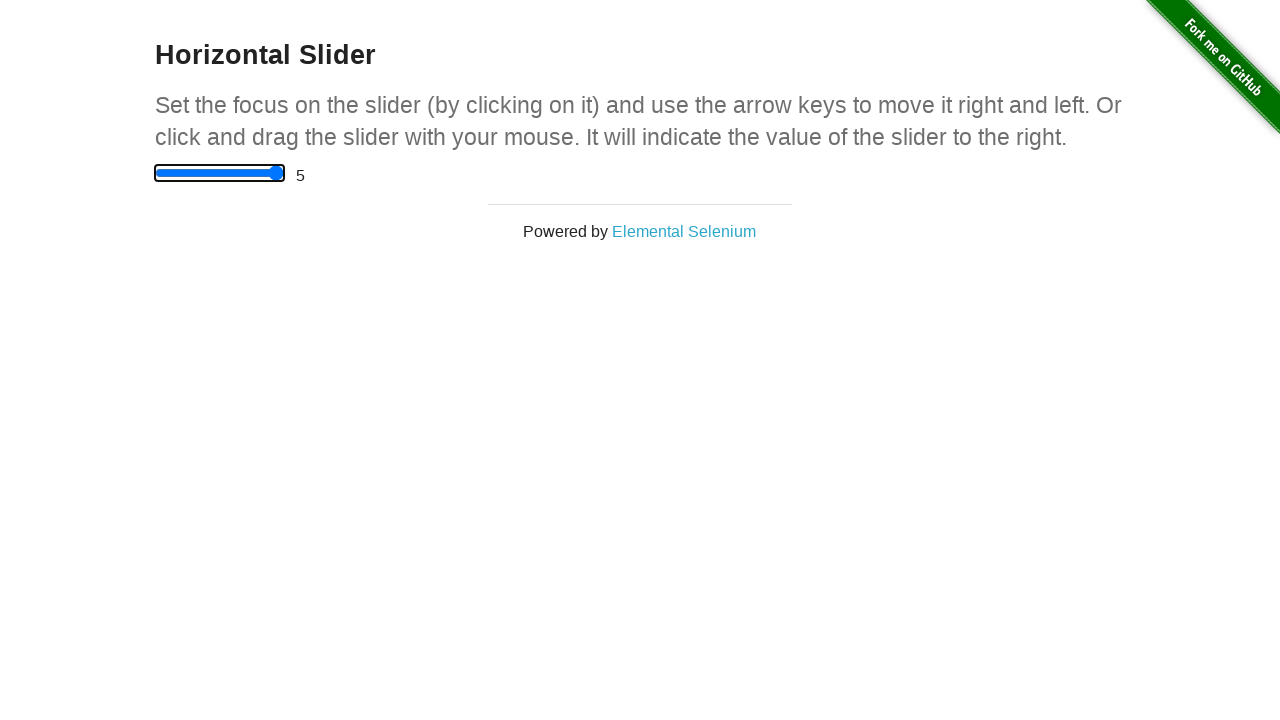

Verified slider value changed from 0
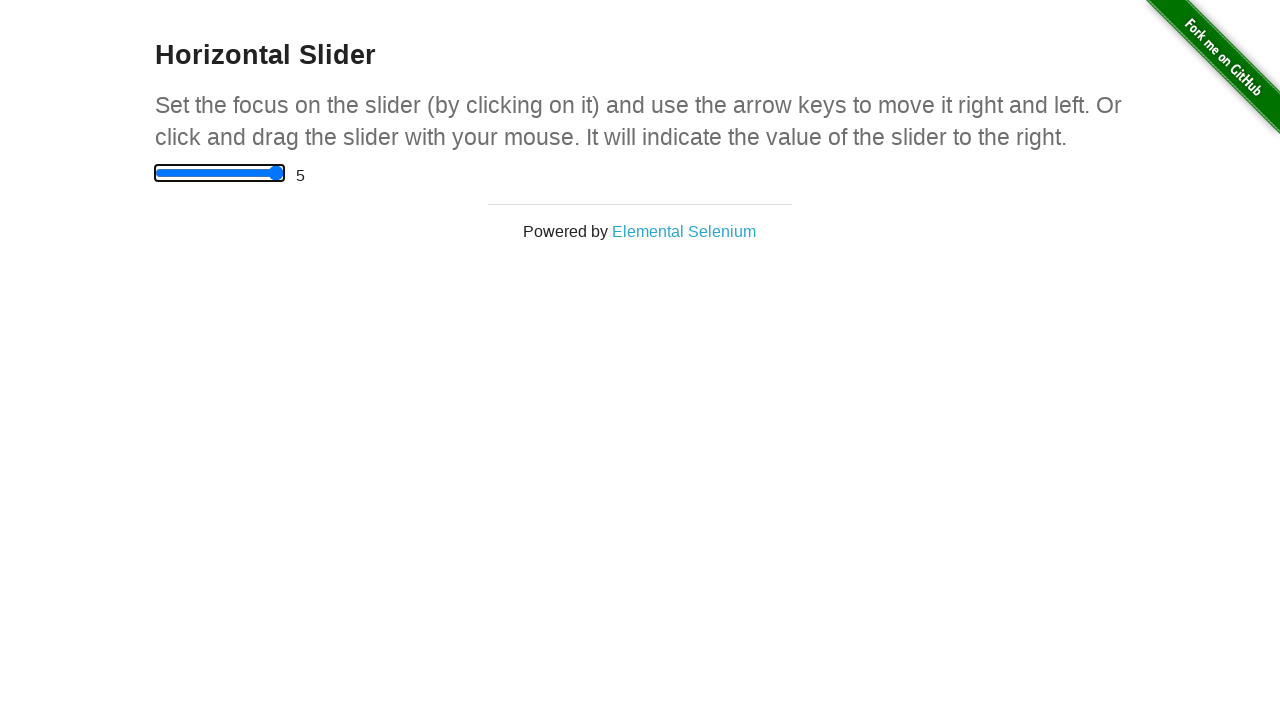

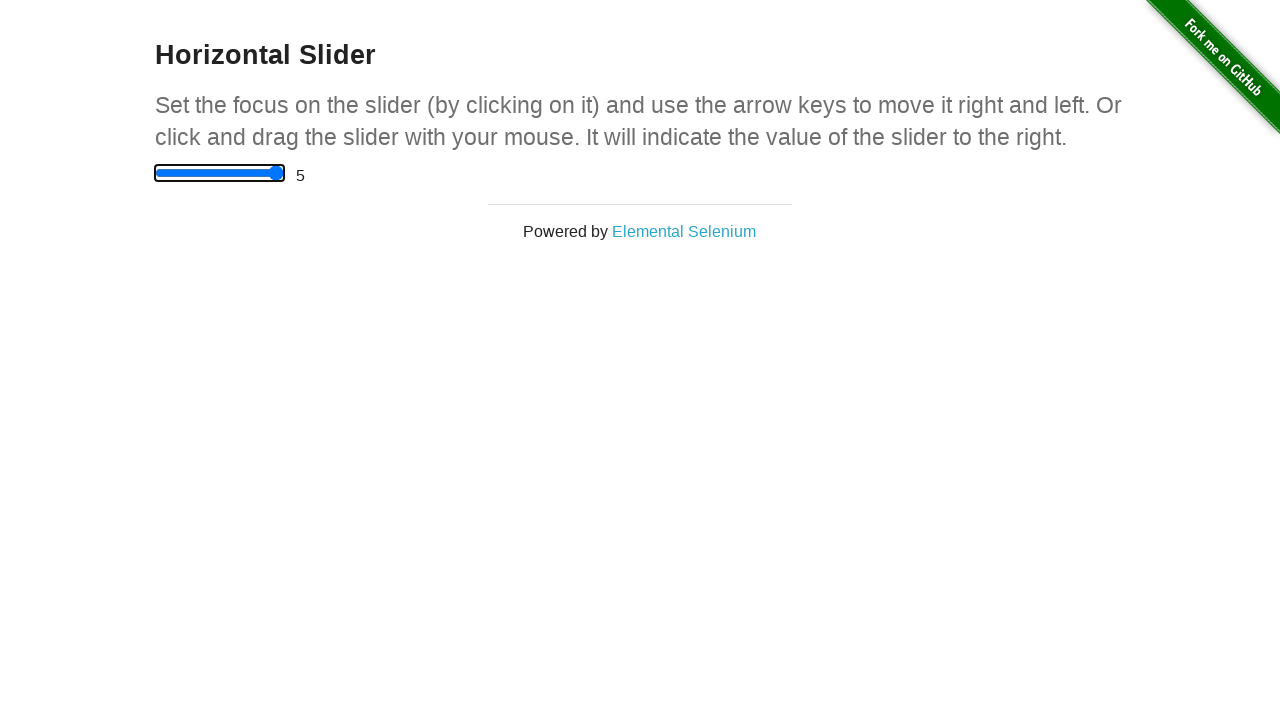